Tests drag and drop functionality by dragging a draggable element into a droppable area

Starting URL: https://testautomationpractice.blogspot.com/

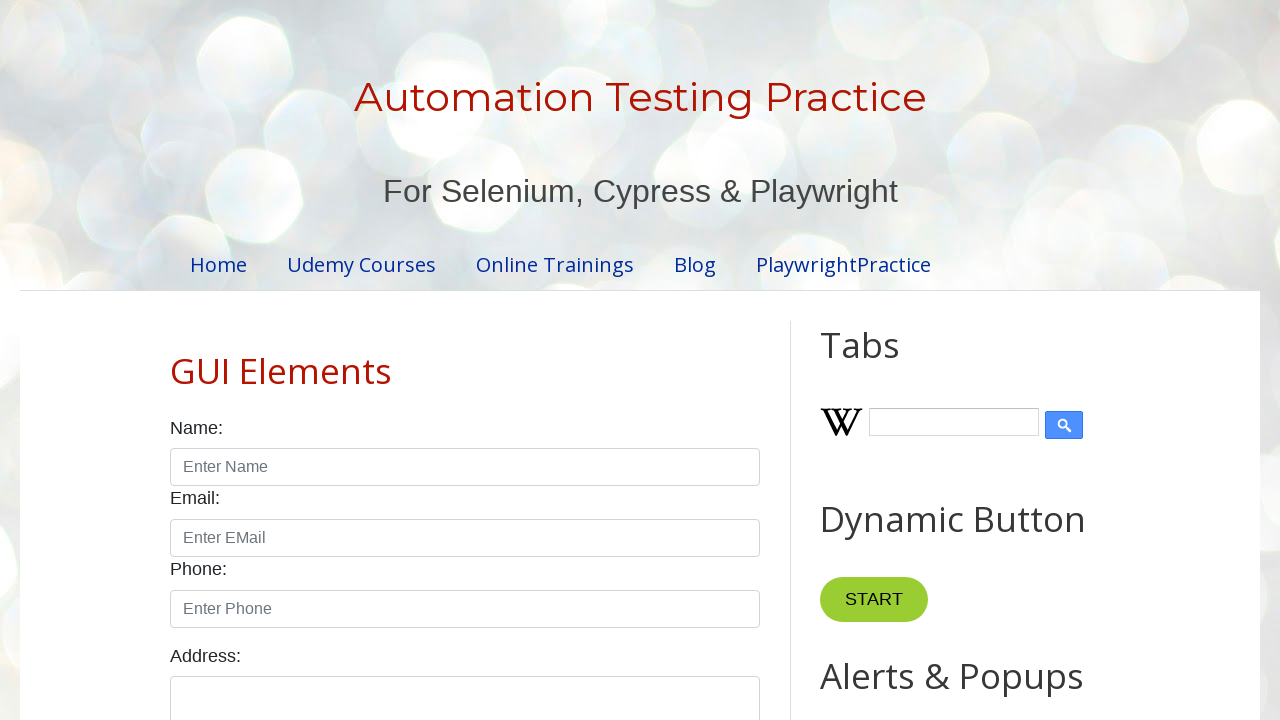

Navigated to test automation practice website
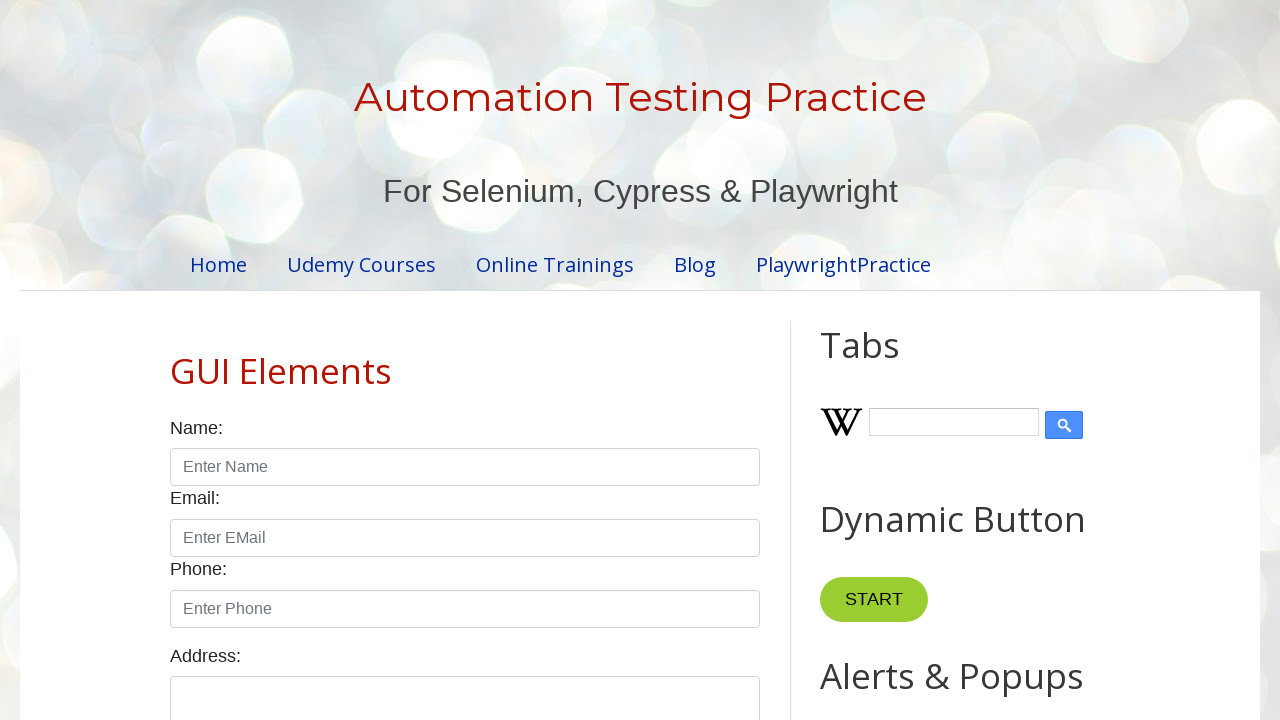

Located draggable element with ID 'draggable'
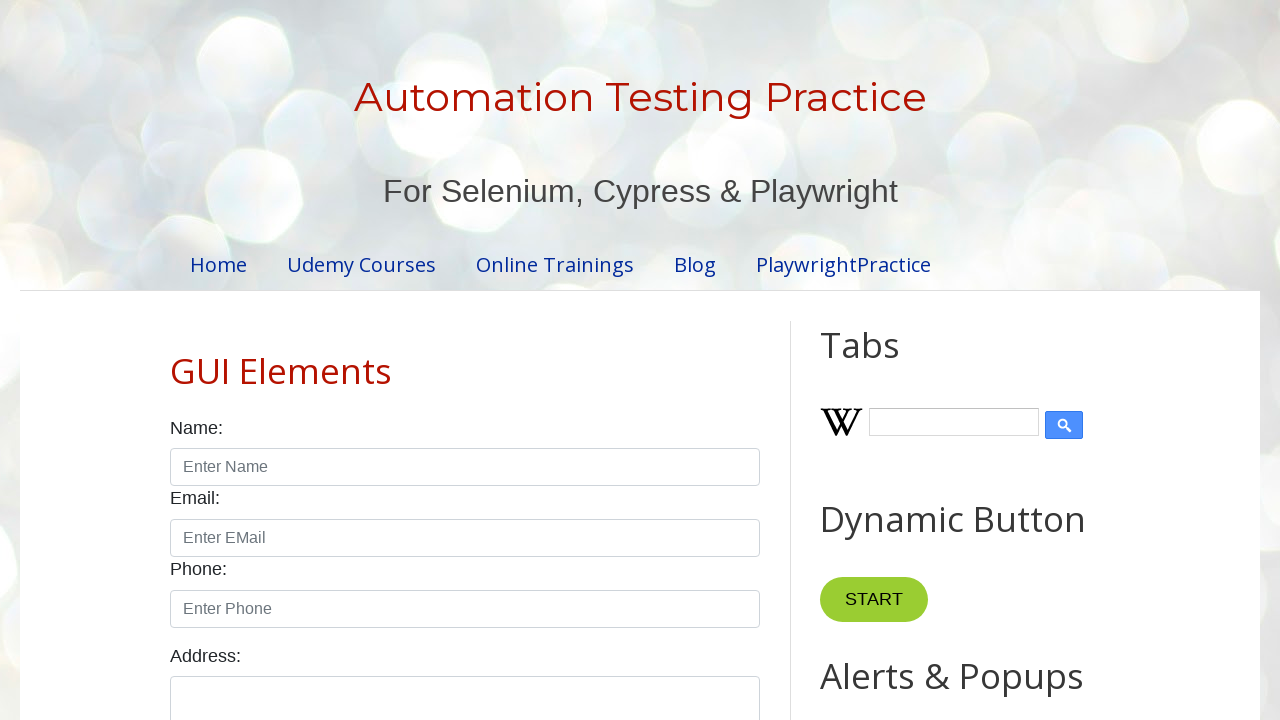

Located droppable target element with ID 'droppable'
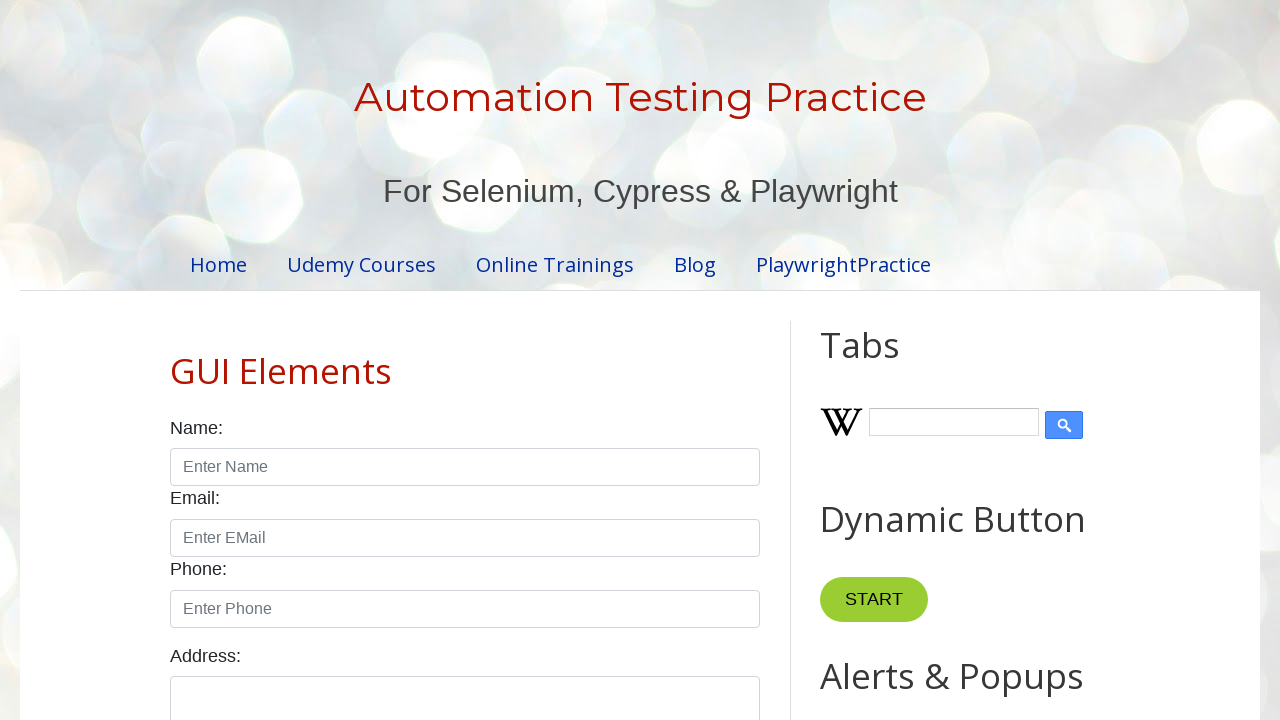

Dragged element from draggable area into droppable area at (1015, 386)
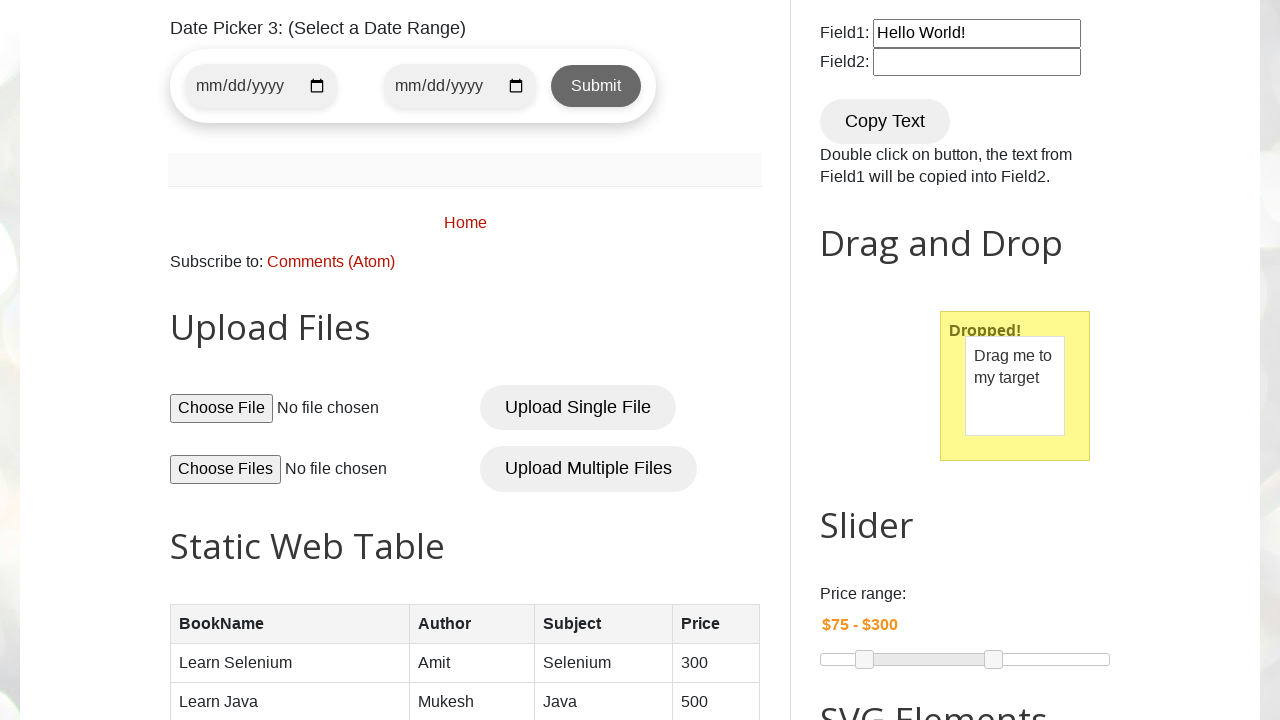

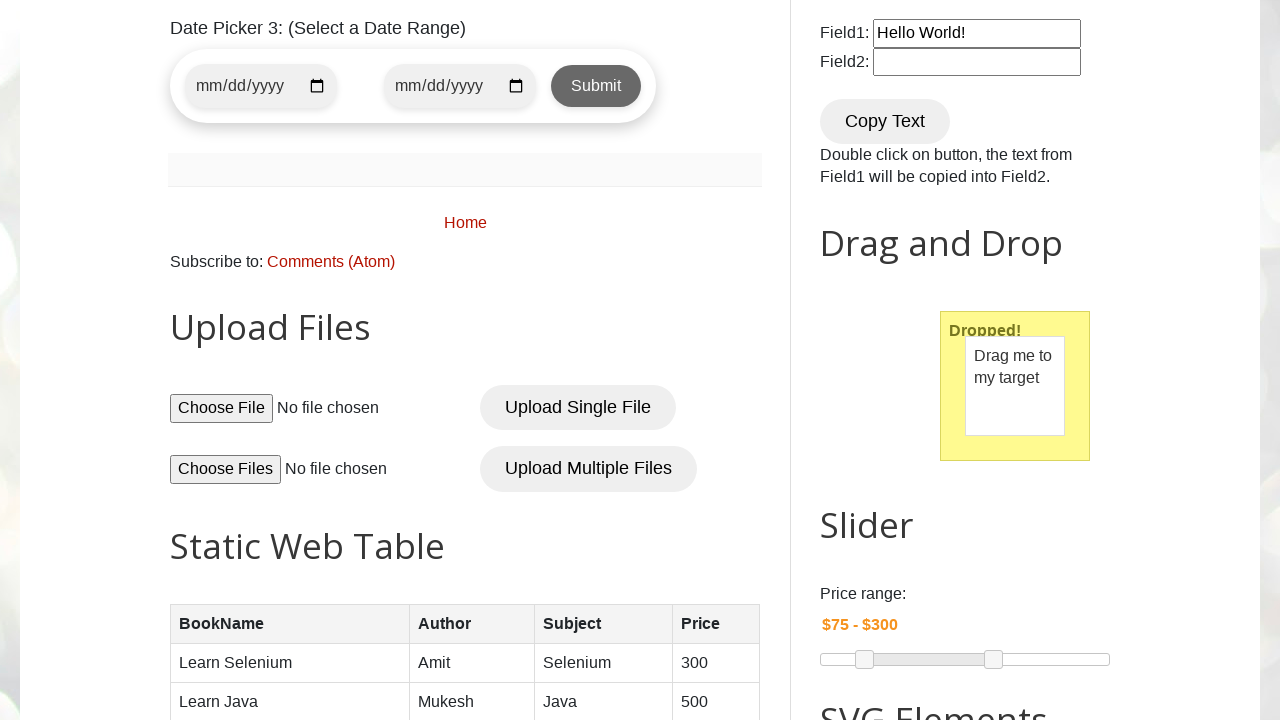